Searches for "ca" and clicks the ADD TO CART button for the Cashews product

Starting URL: https://rahulshettyacademy.com/seleniumPractise

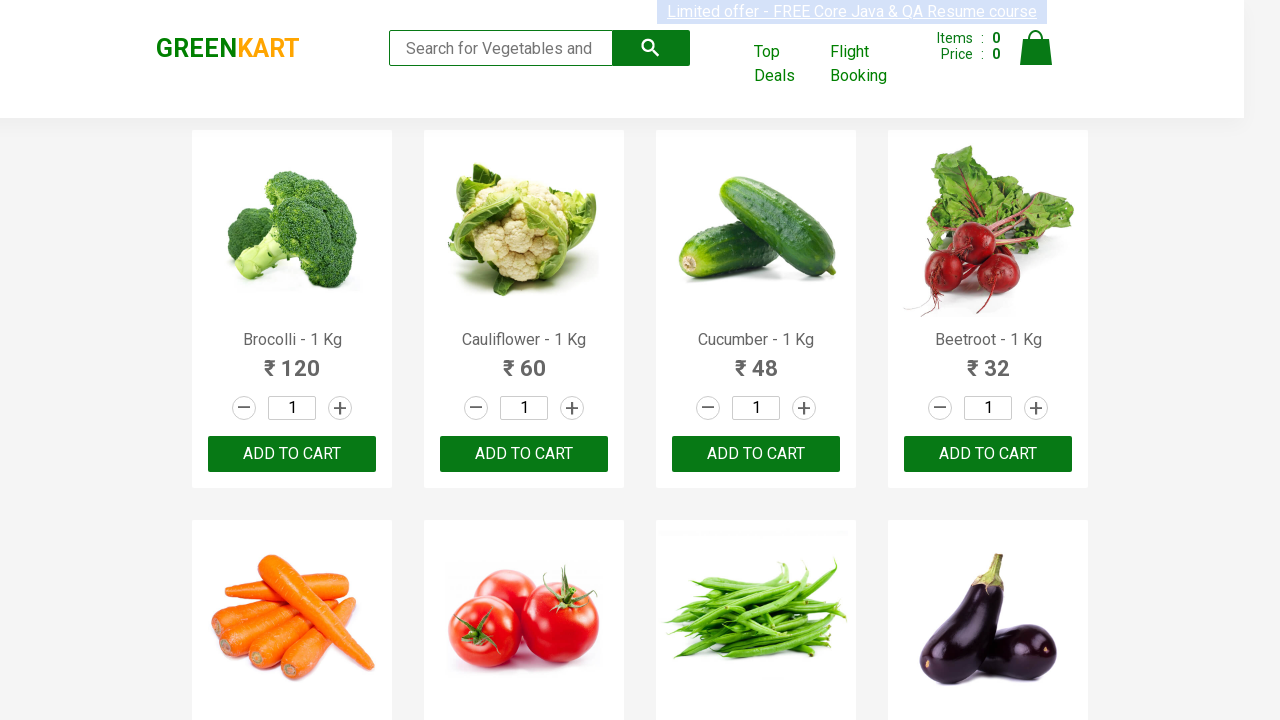

Filled search field with 'ca' on .search-keyword
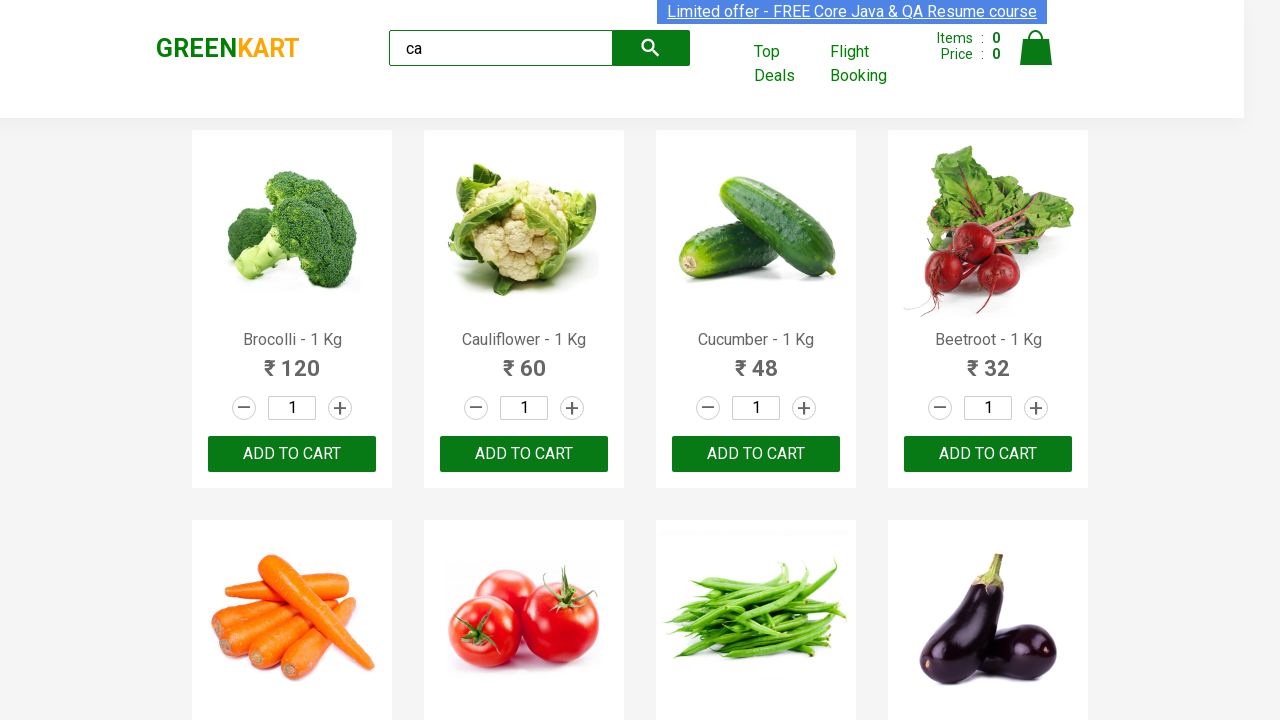

Waited 500ms for products to update
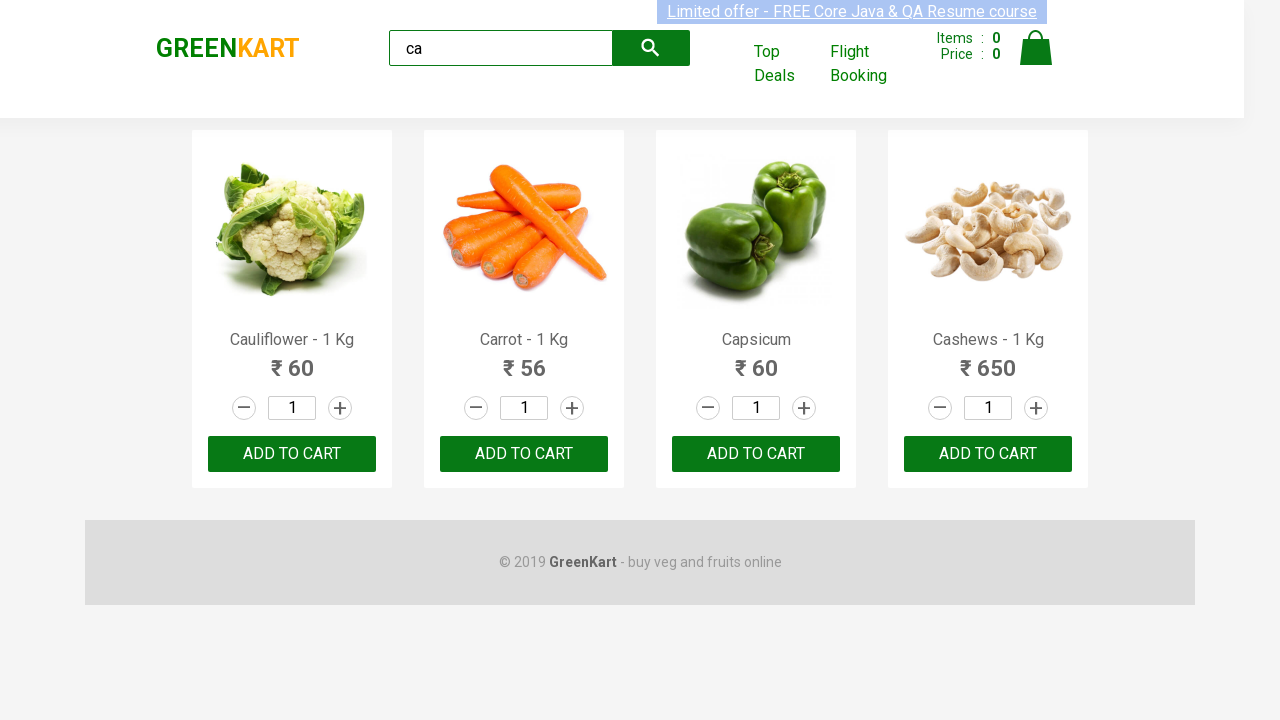

Located all product elements
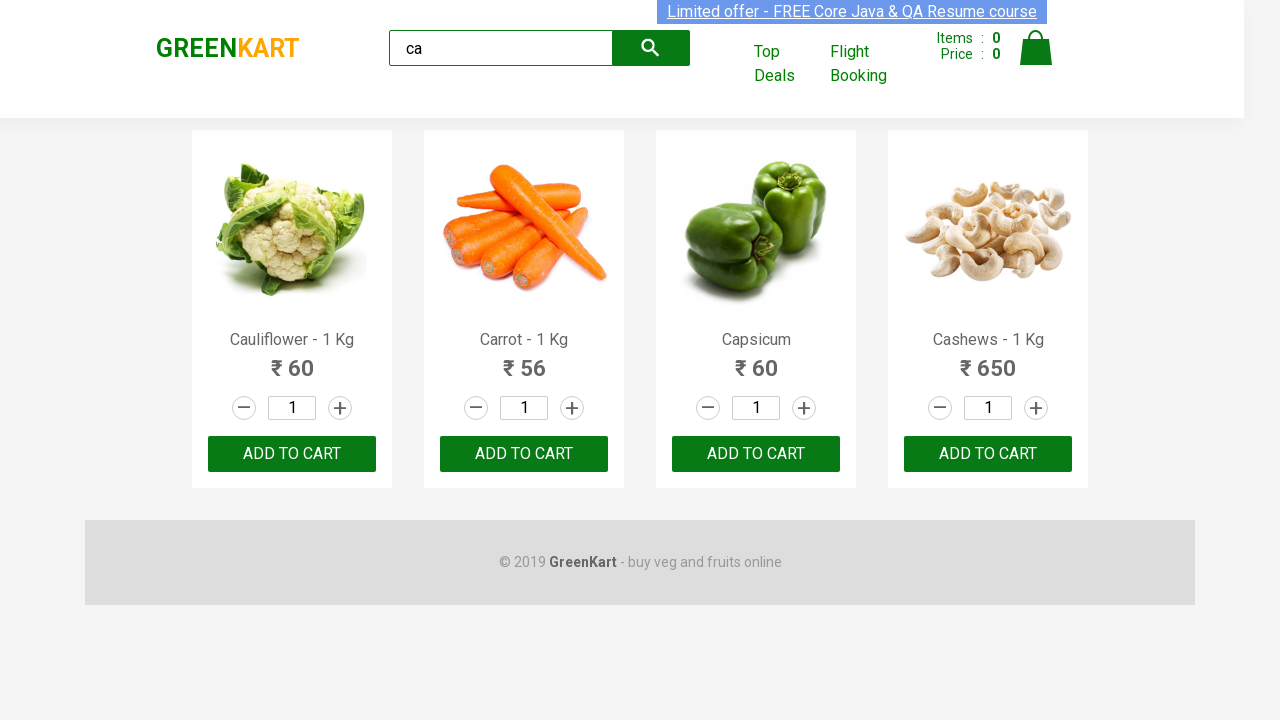

Extracted product name: 'Cauliflower - 1 Kg'
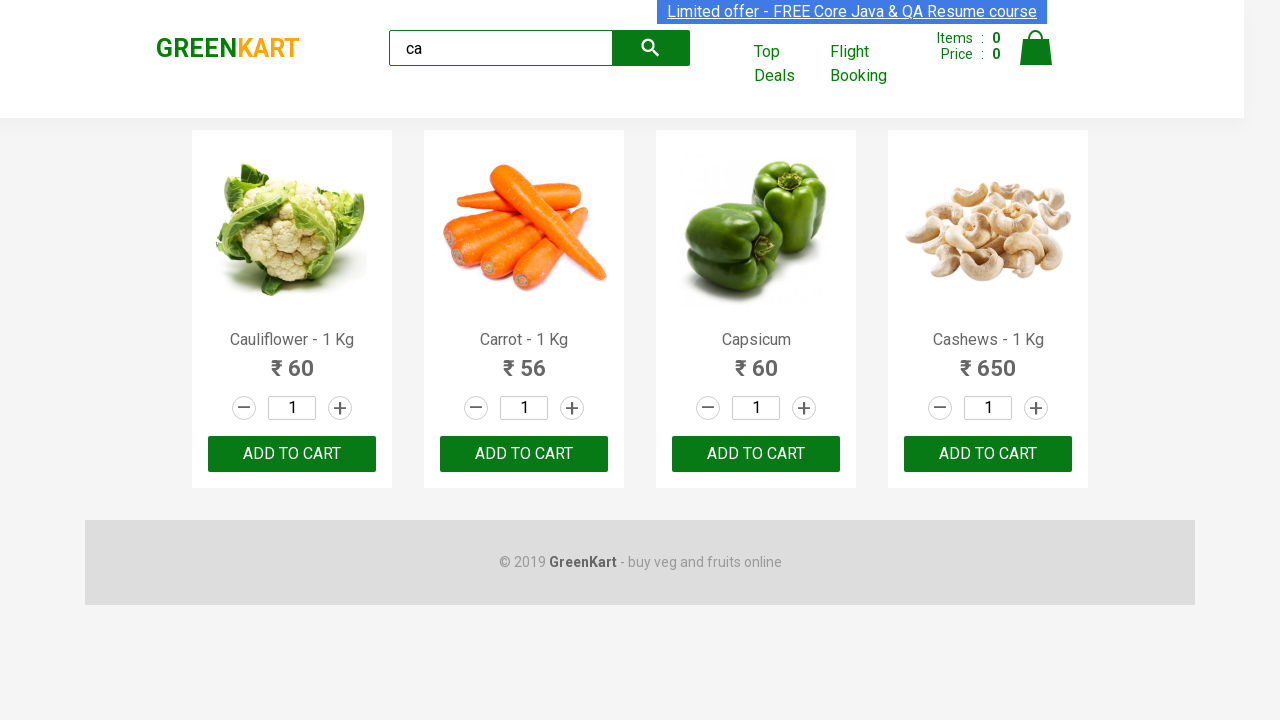

Extracted product name: 'Carrot - 1 Kg'
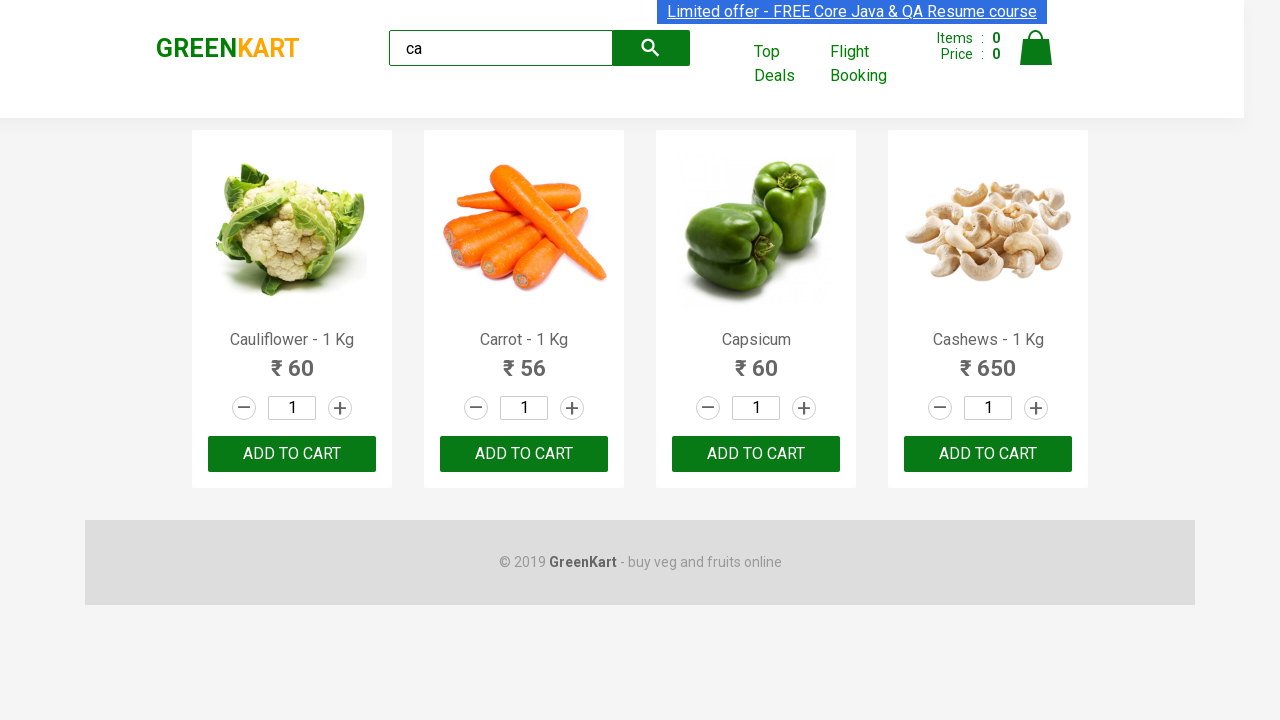

Extracted product name: 'Capsicum'
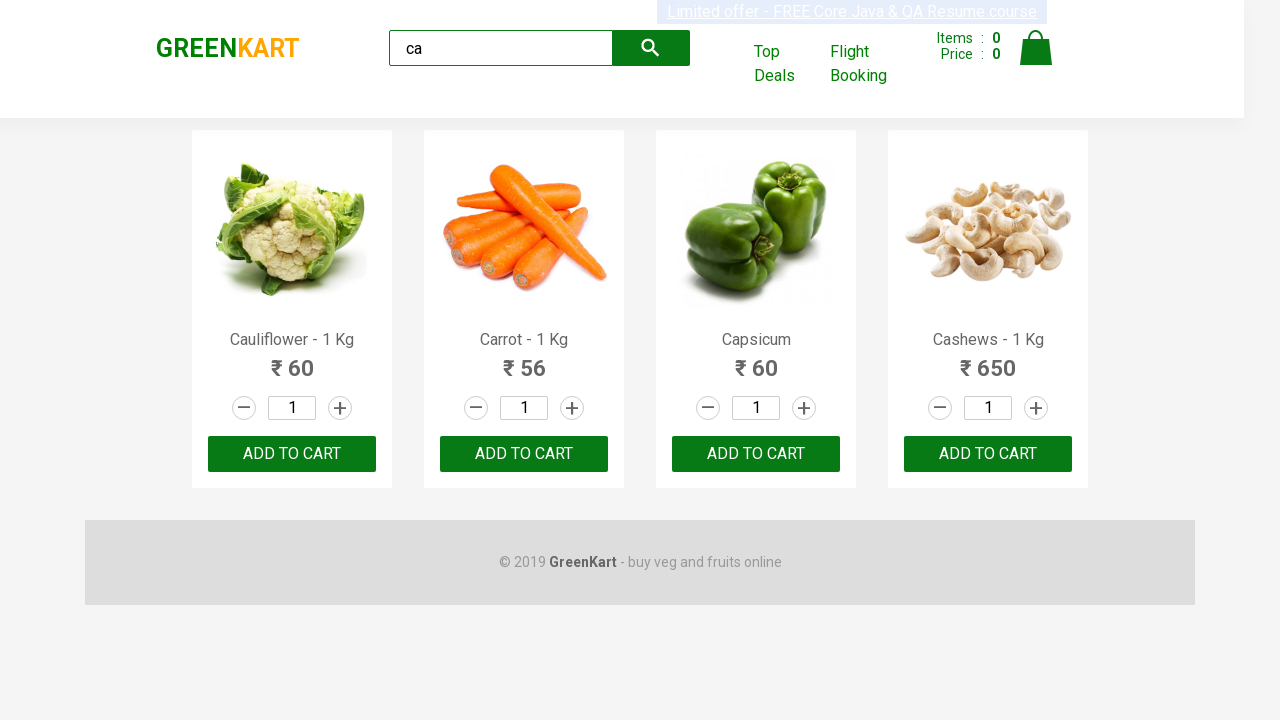

Extracted product name: 'Cashews - 1 Kg'
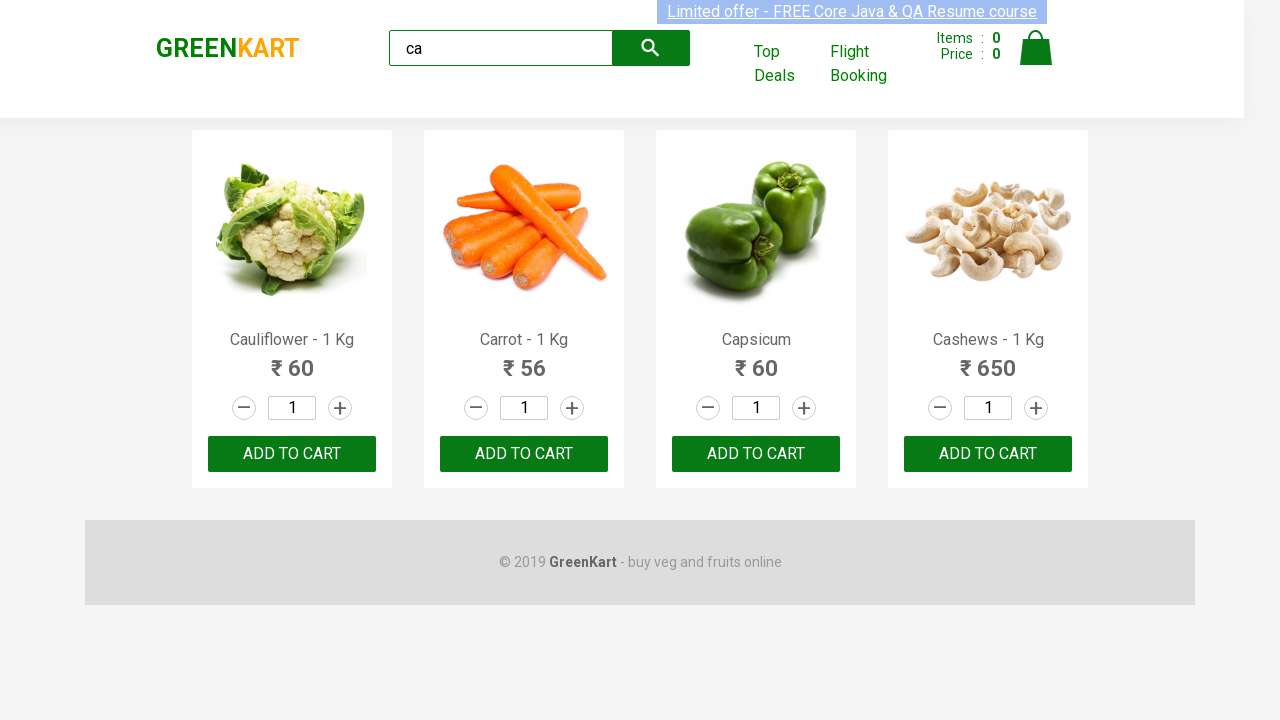

Clicked ADD TO CART button for Cashews product at (988, 454) on div.products-wrapper div.product >> nth=3 >> button
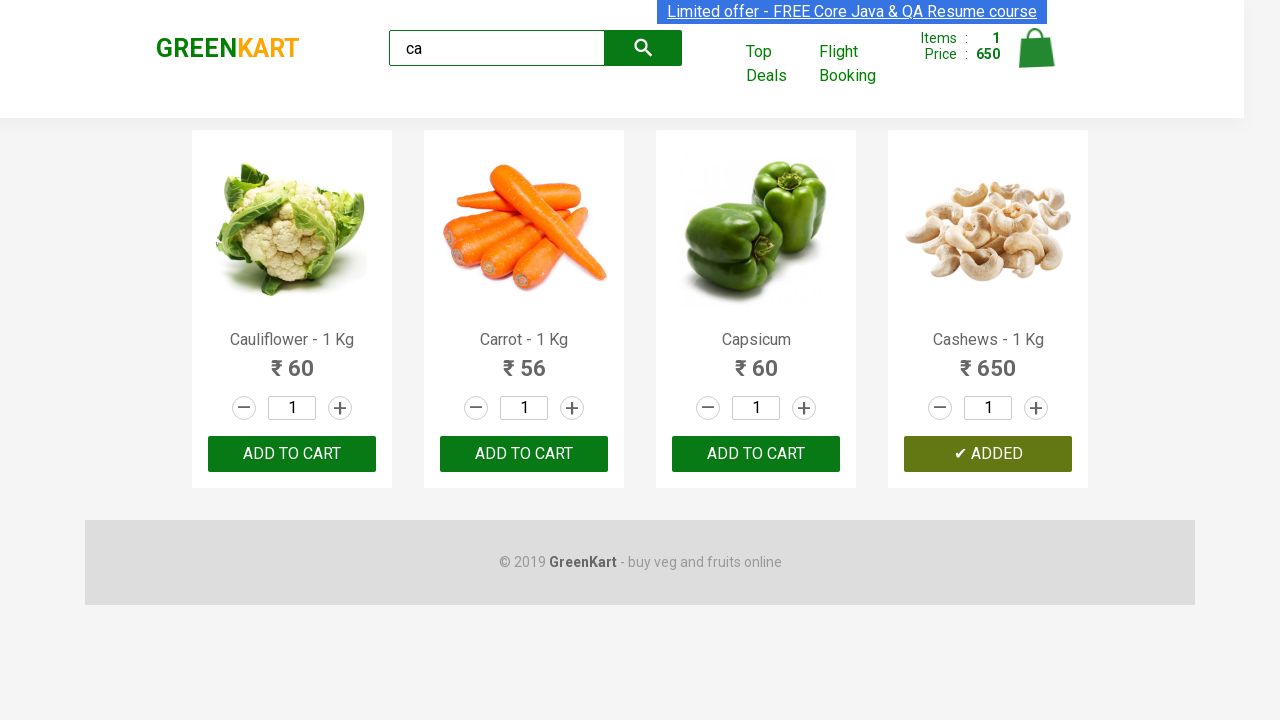

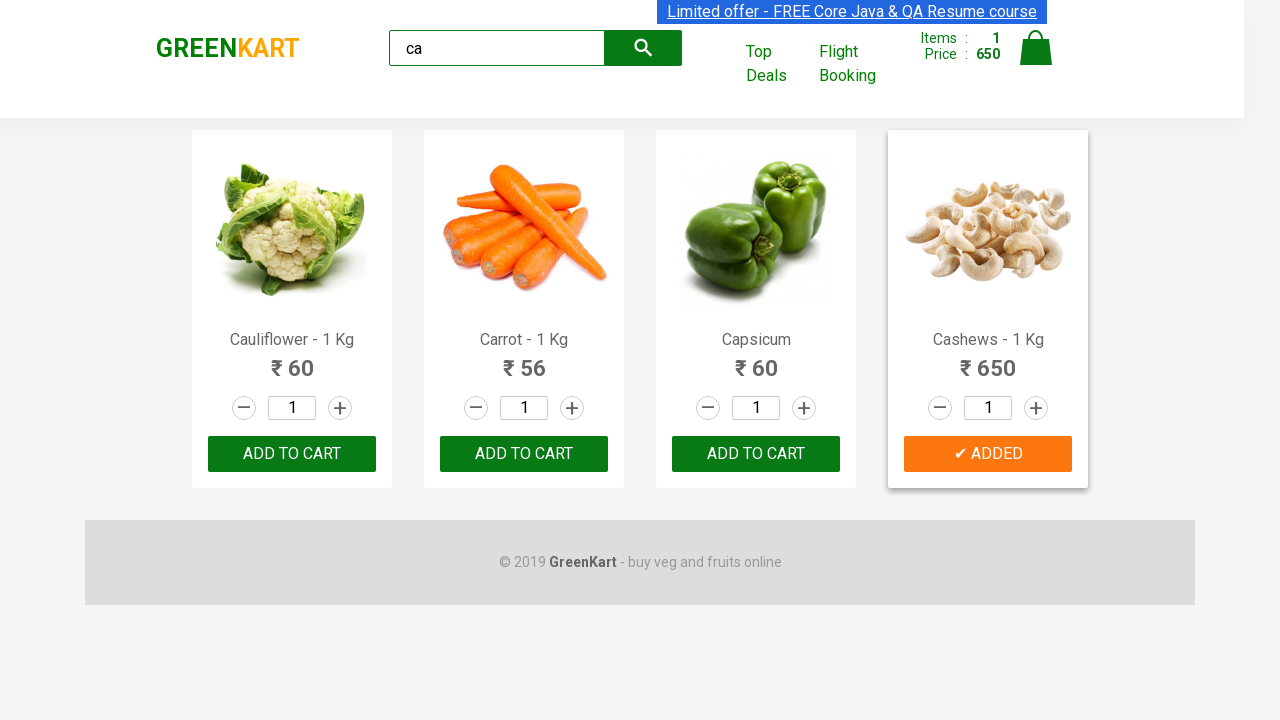